Solves a mathematical equation displayed on the page, enters the answer, selects checkbox and radio button options, then submits the form

Starting URL: http://suninjuly.github.io/math.html

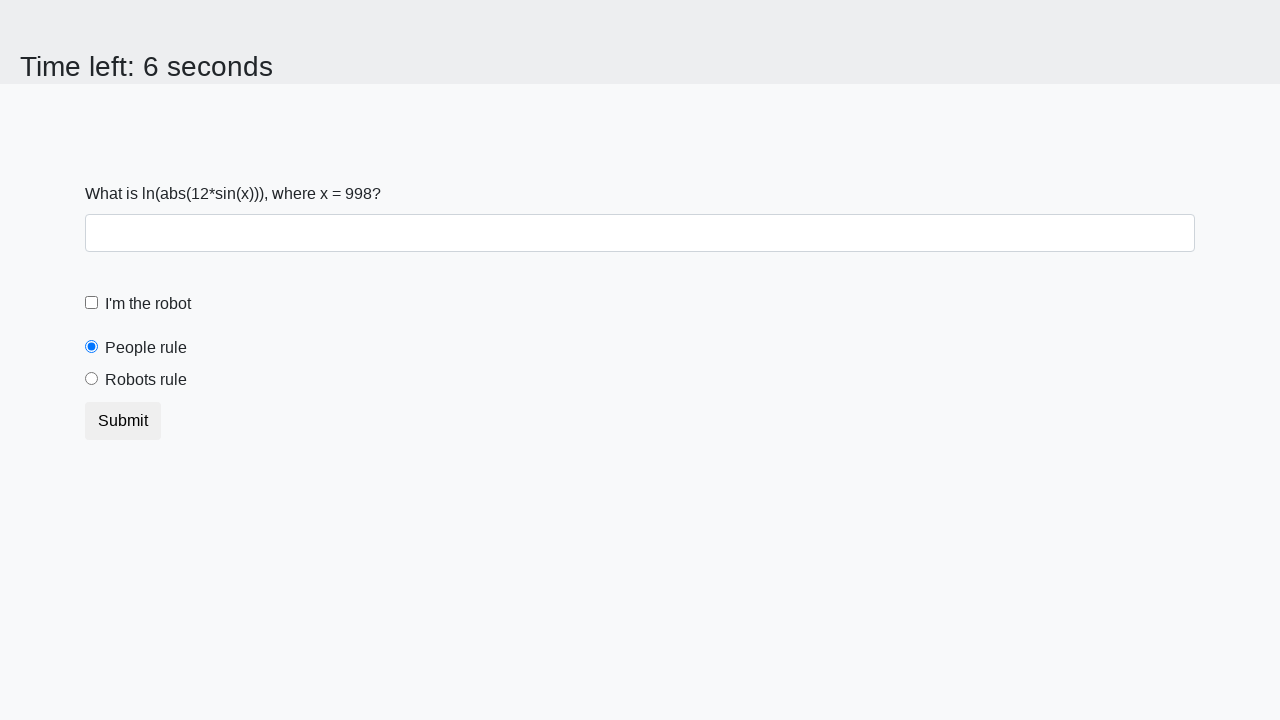

Located the input value element
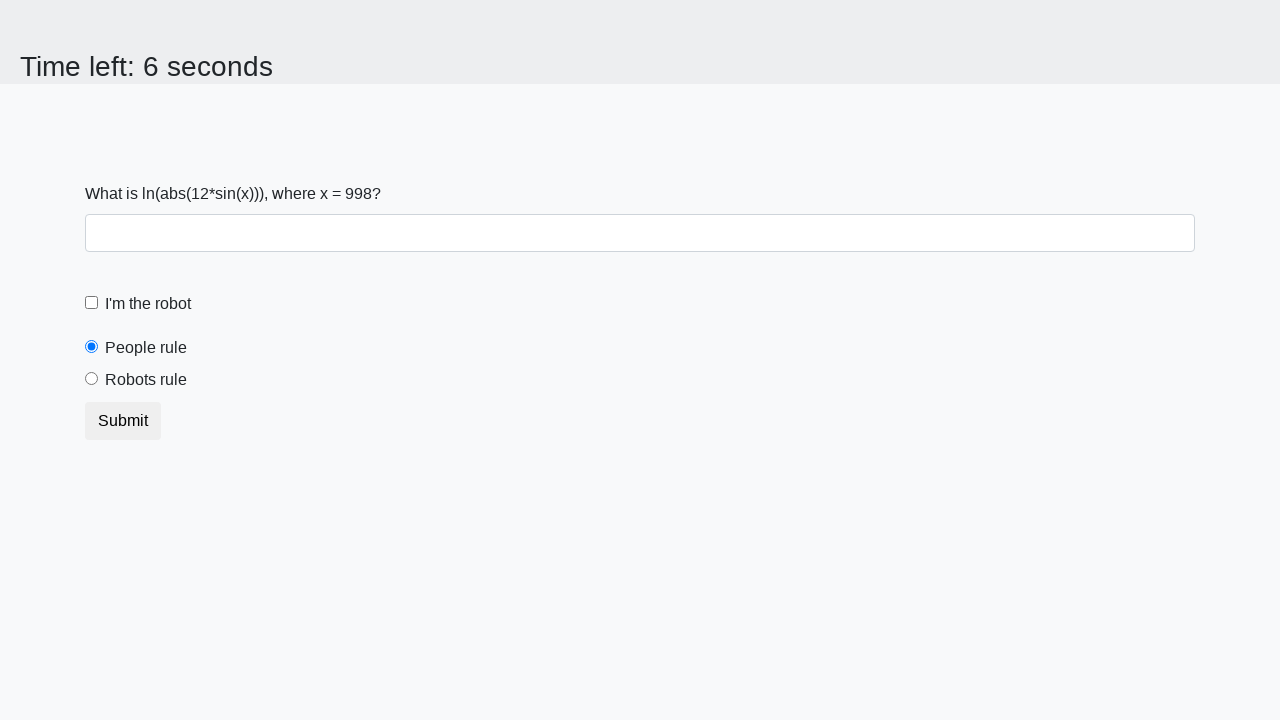

Extracted x value from the page
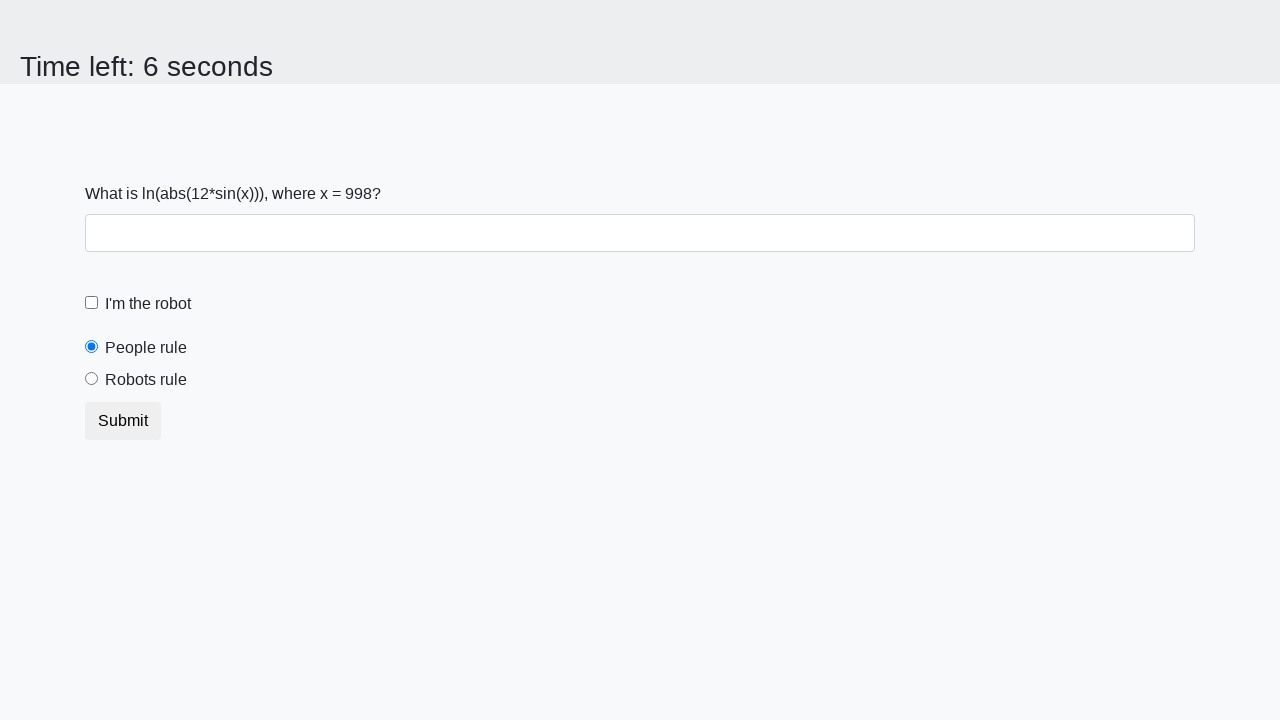

Calculated the mathematical expression: log(abs(12*sin(998))) = 2.3288060807931608
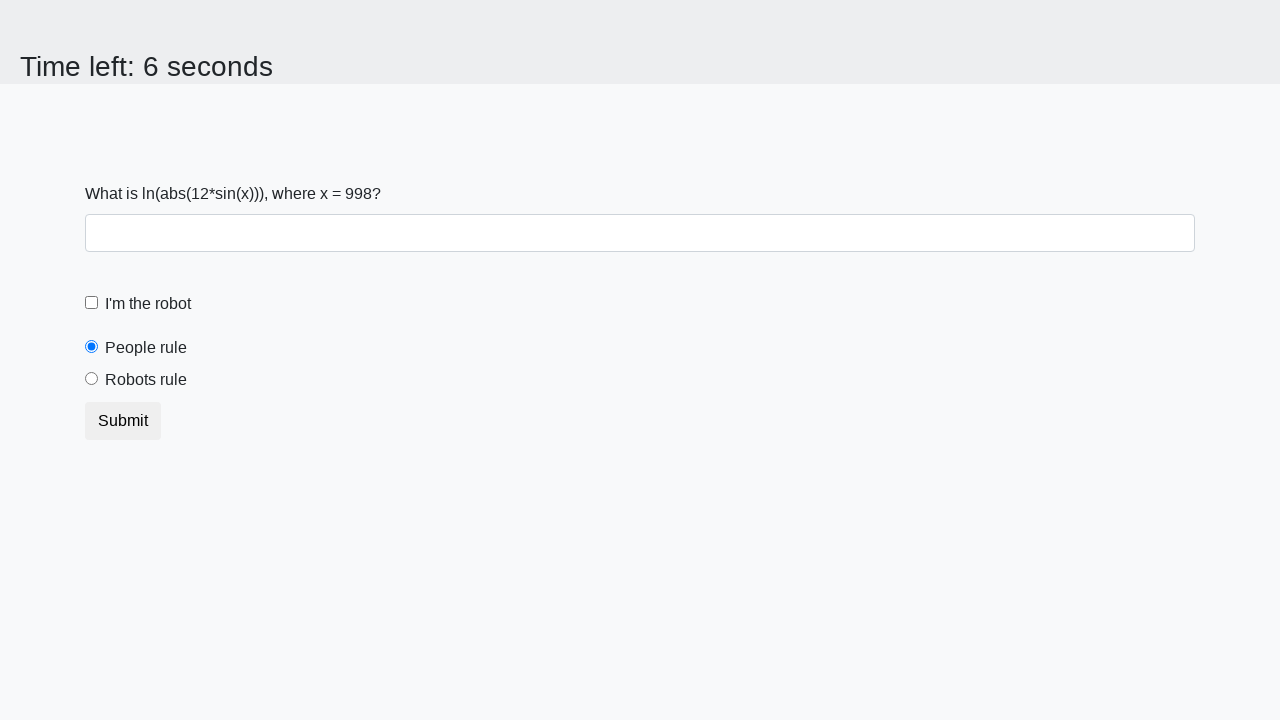

Entered calculated answer '2.3288060807931608' into the answer field on #answer
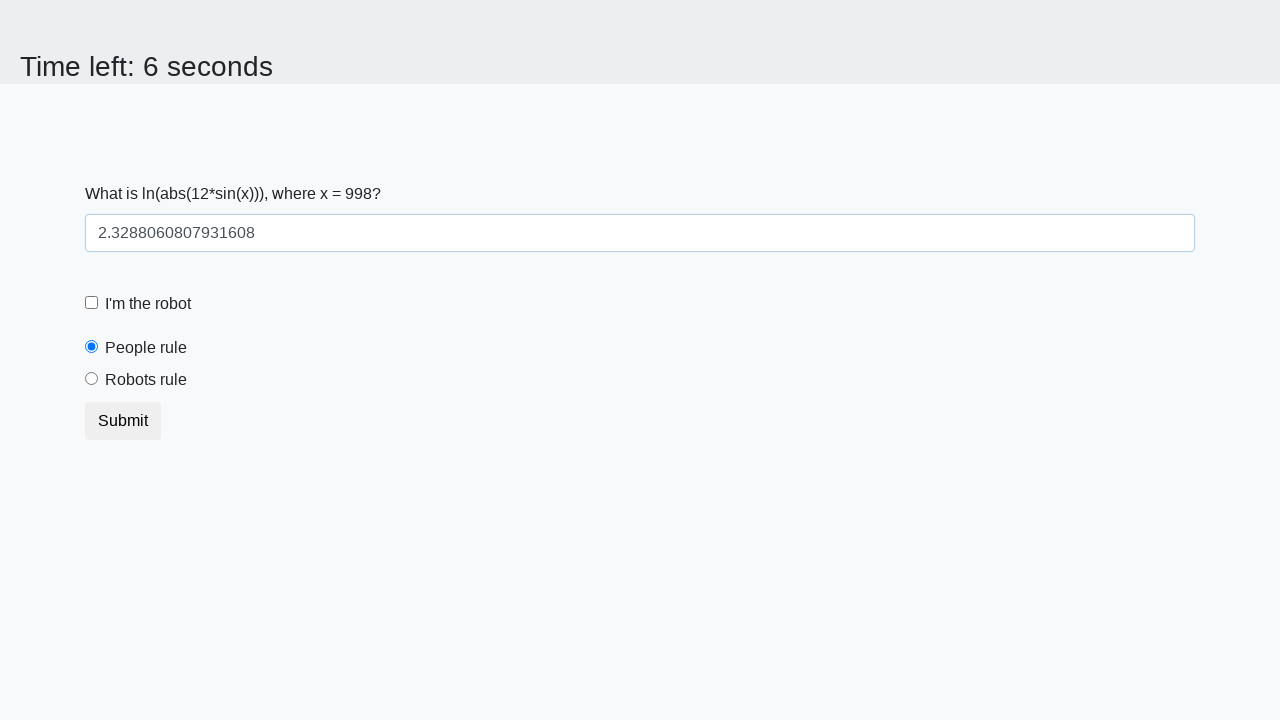

Clicked the robot checkbox at (148, 304) on [for='robotCheckbox']
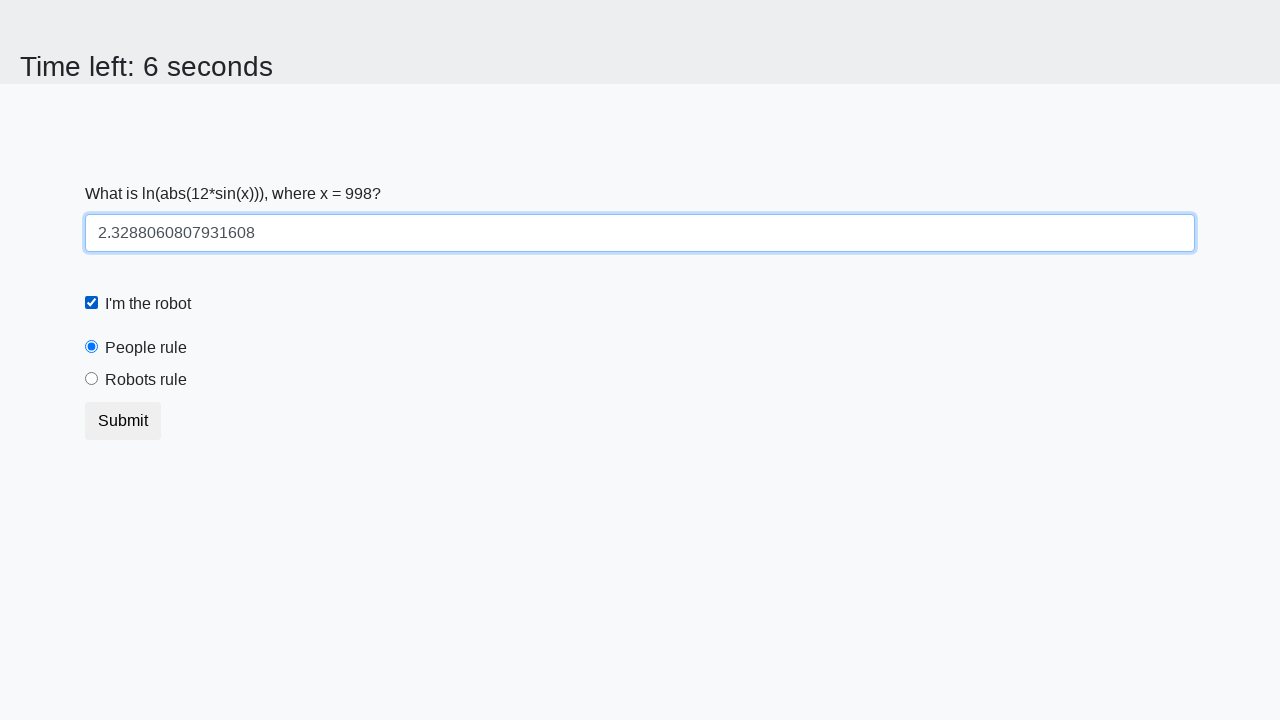

Clicked the 'robots rule' radio button at (146, 380) on [for='robotsRule']
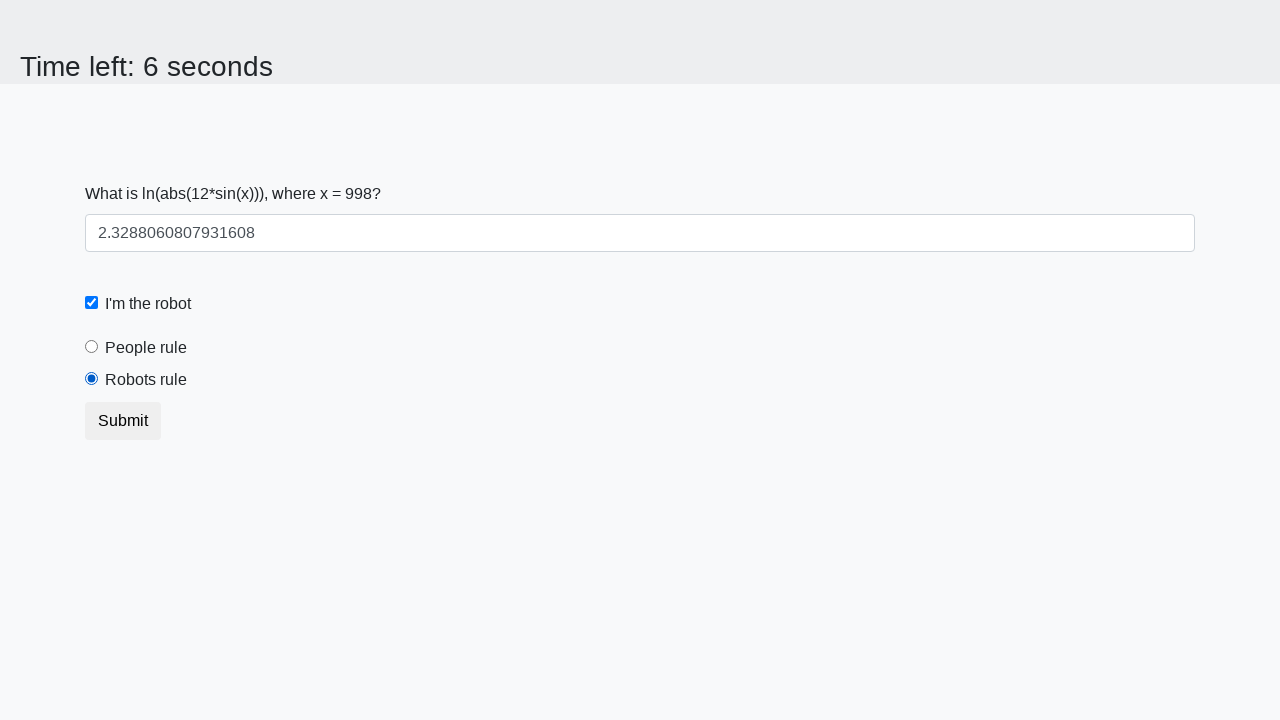

Clicked the submit button to submit the form at (123, 421) on button.btn
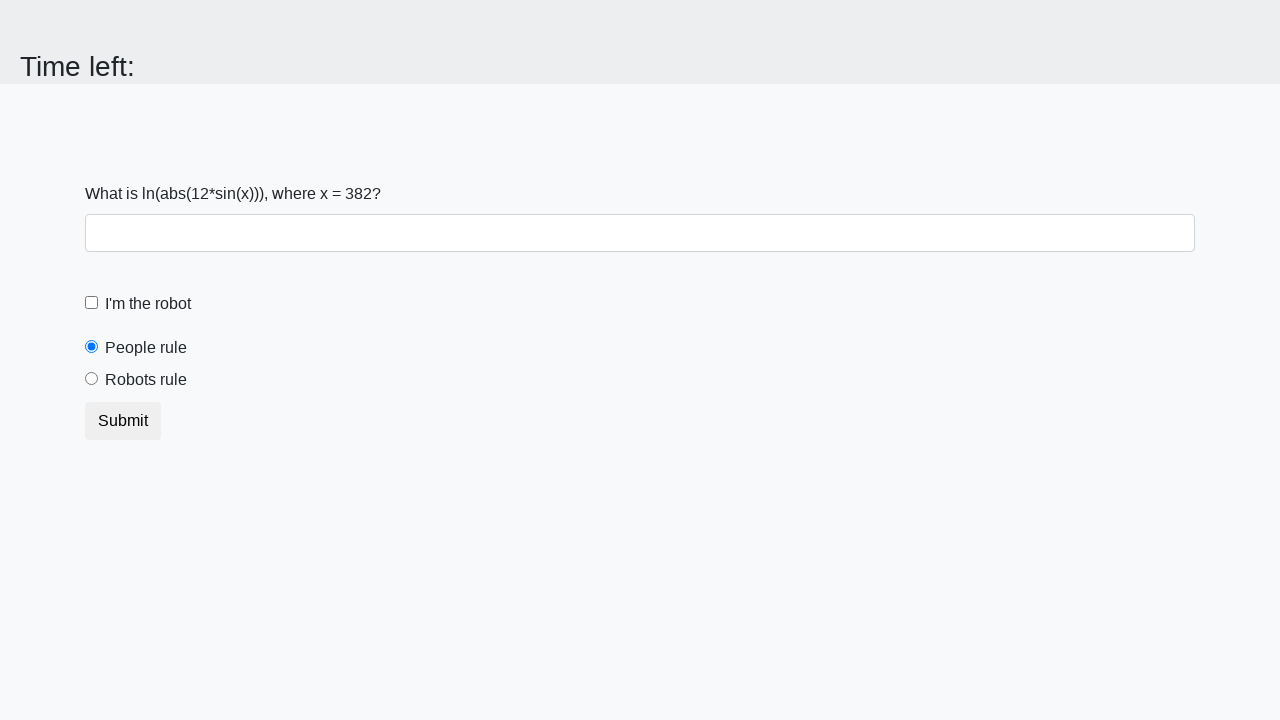

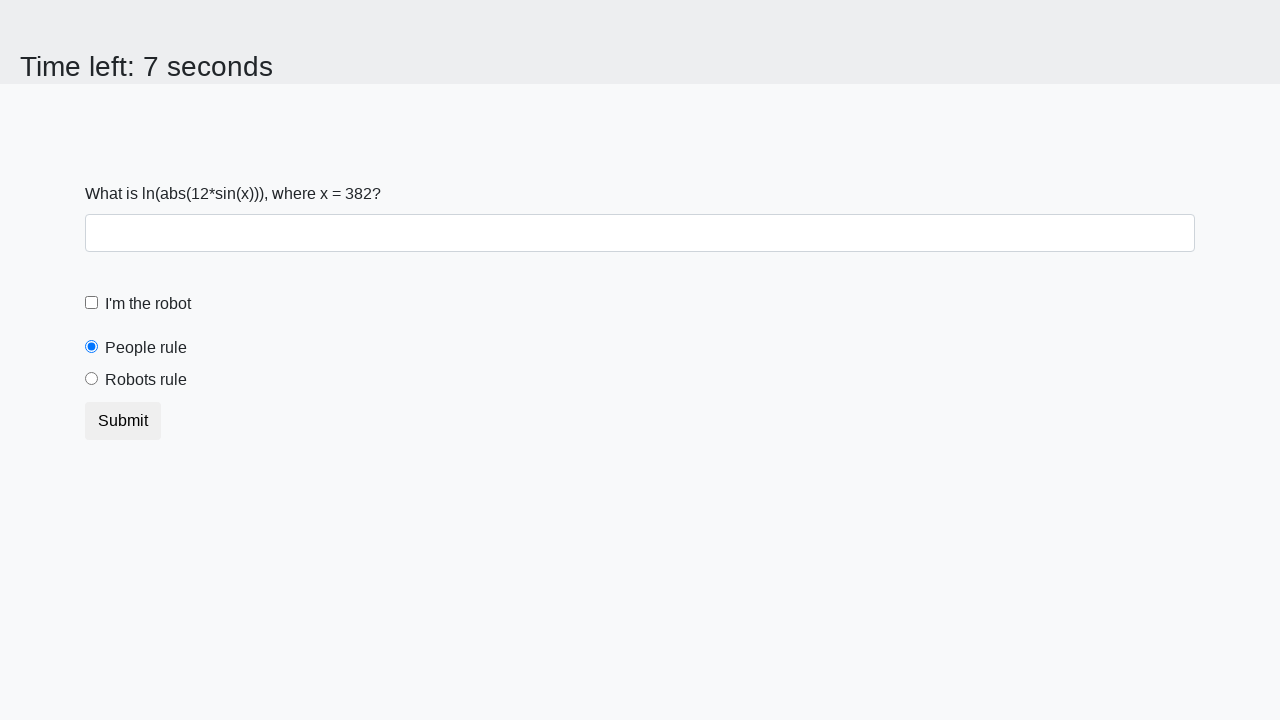